Tests browser window handling by navigating to the Alerts, Frame & Windows section, opening new tabs and windows via buttons, verifying content in the new windows, and switching between them.

Starting URL: https://demoqa.com/

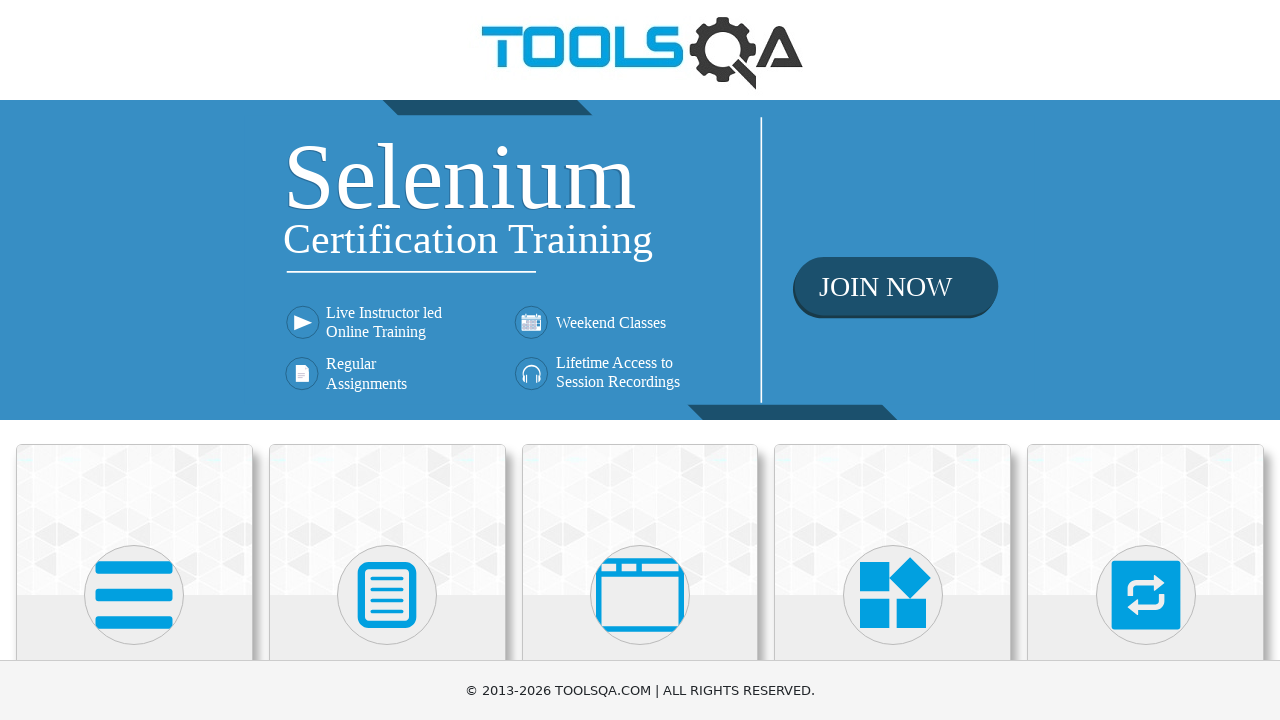

Scrolled down 400 pixels to reveal menu items
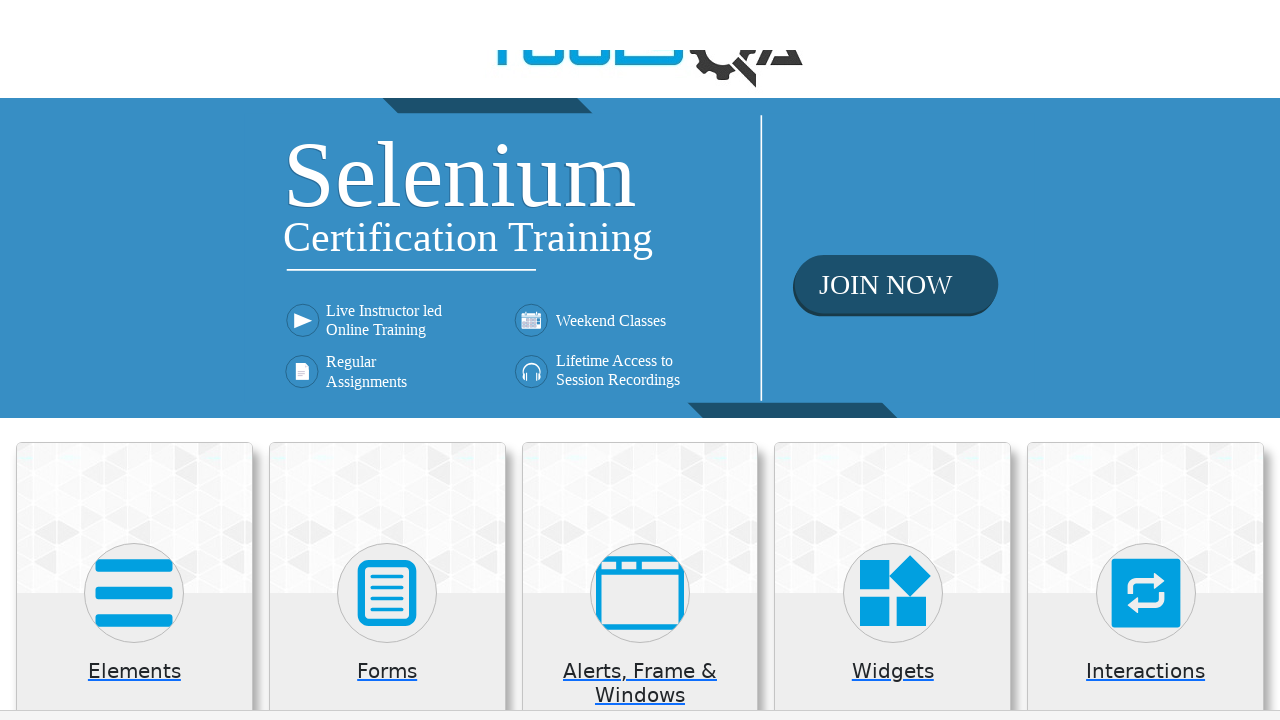

Clicked on 'Alerts, Frame & Windows' menu item at (640, 285) on xpath=//h5[text()='Alerts, Frame & Windows']
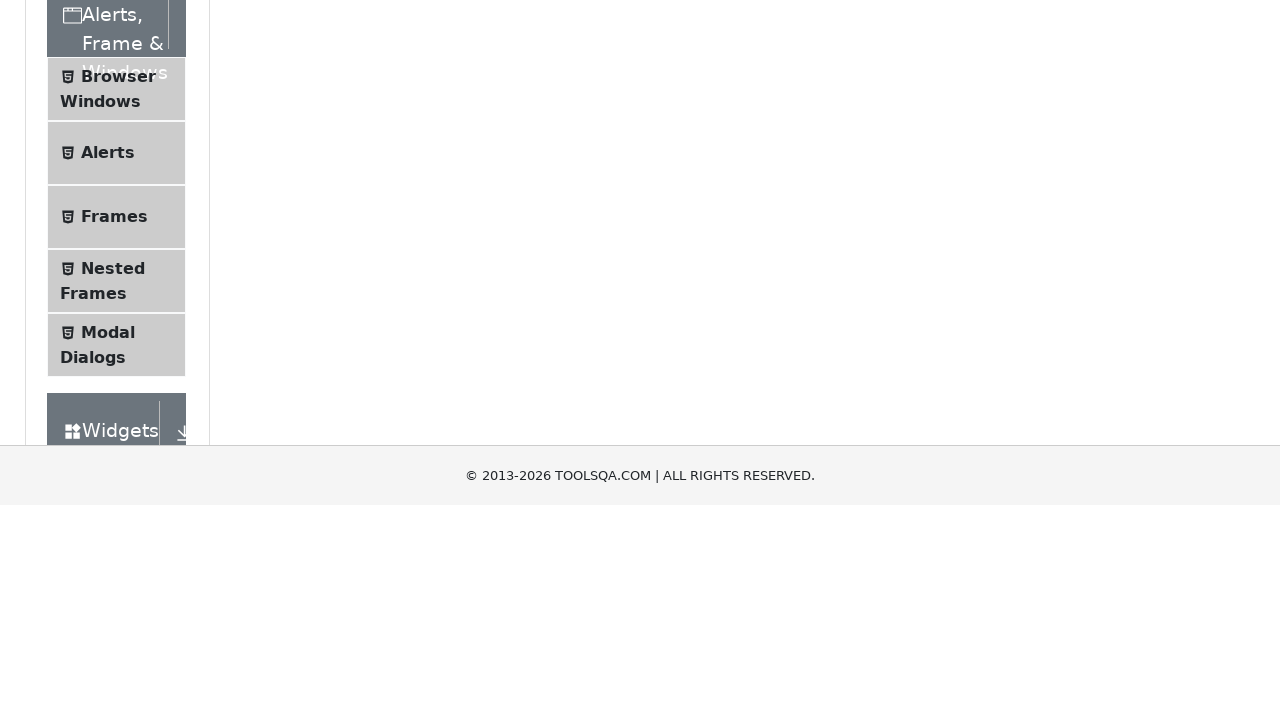

Clicked on 'Browser Windows' submenu item at (118, 424) on xpath=//span[@class='text' and text()='Browser Windows']
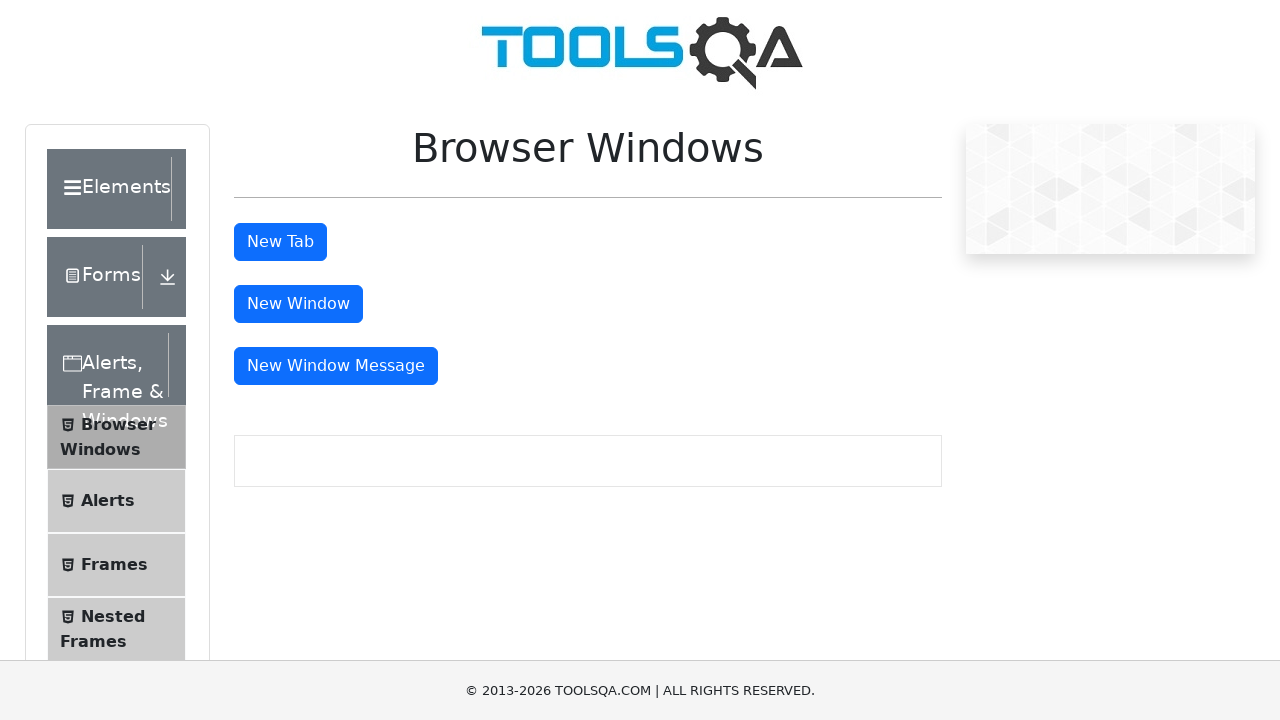

Clicked 'New Tab' button and new tab opened at (280, 242) on #tabButton
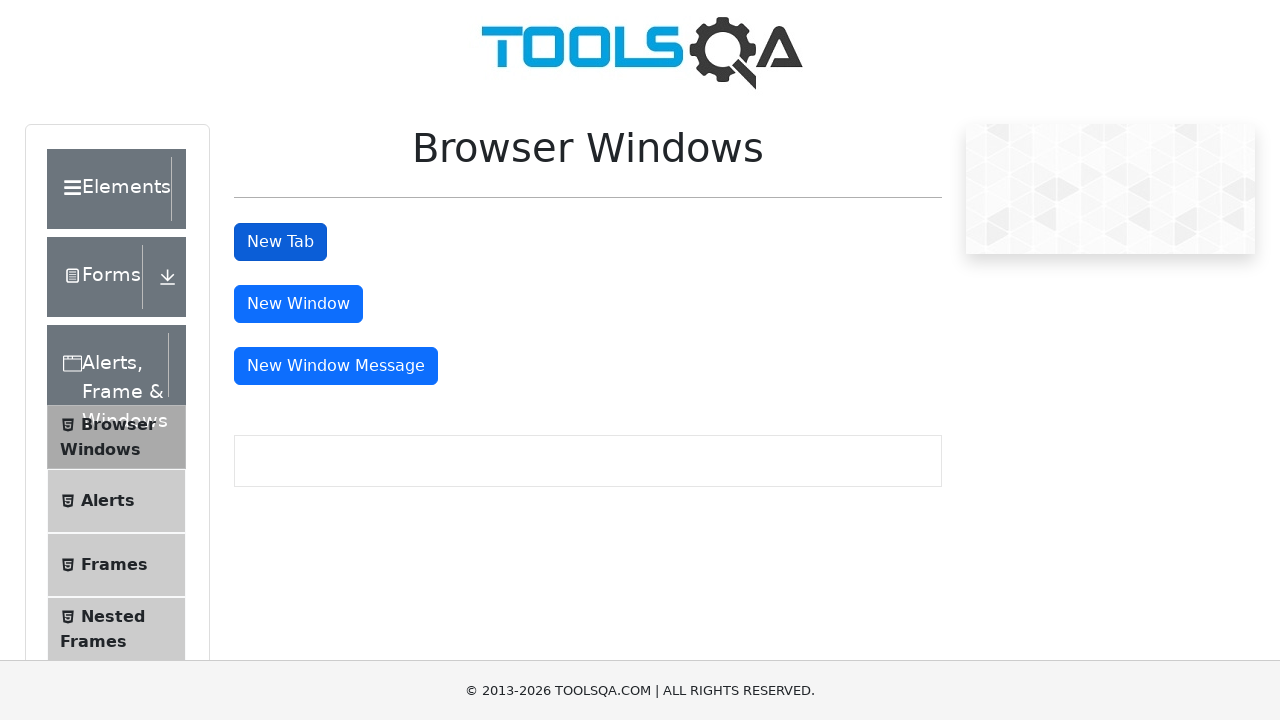

Waited for sample heading element to load in new tab
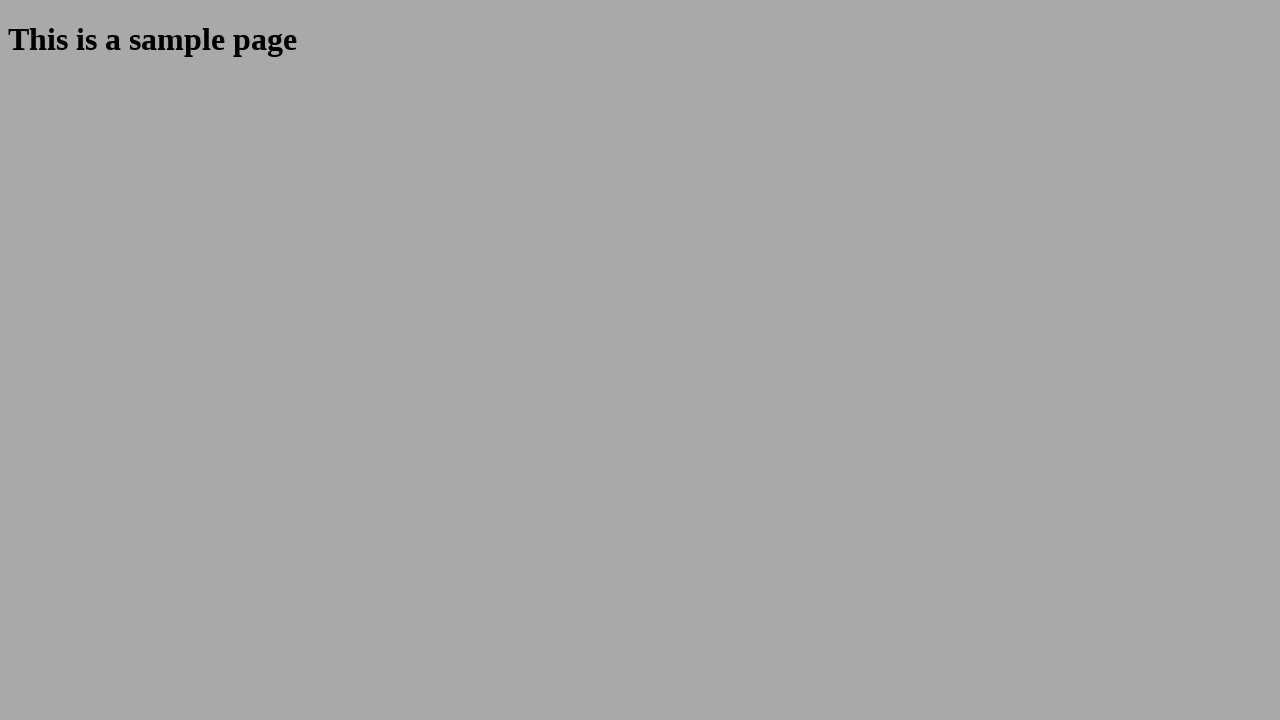

Verified sample heading text 'This is a sample page' in new tab
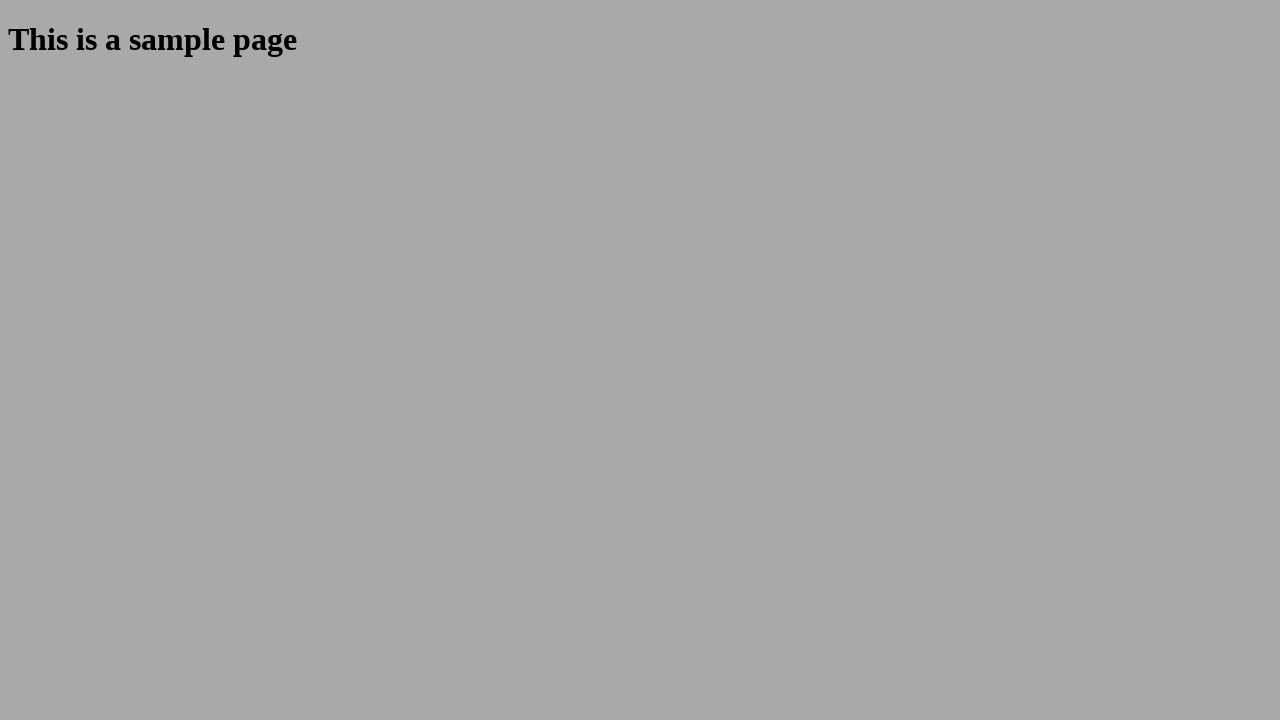

Closed the new tab
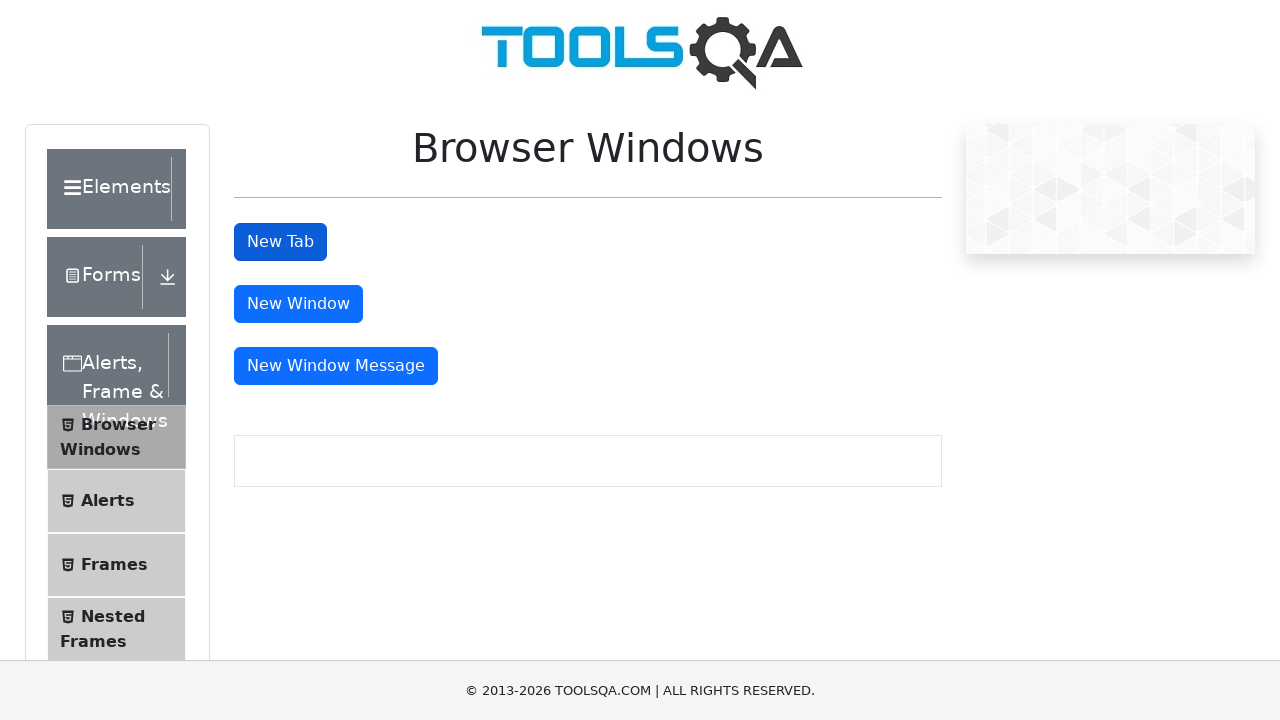

Clicked 'New Window' button and new window opened at (298, 304) on #windowButton
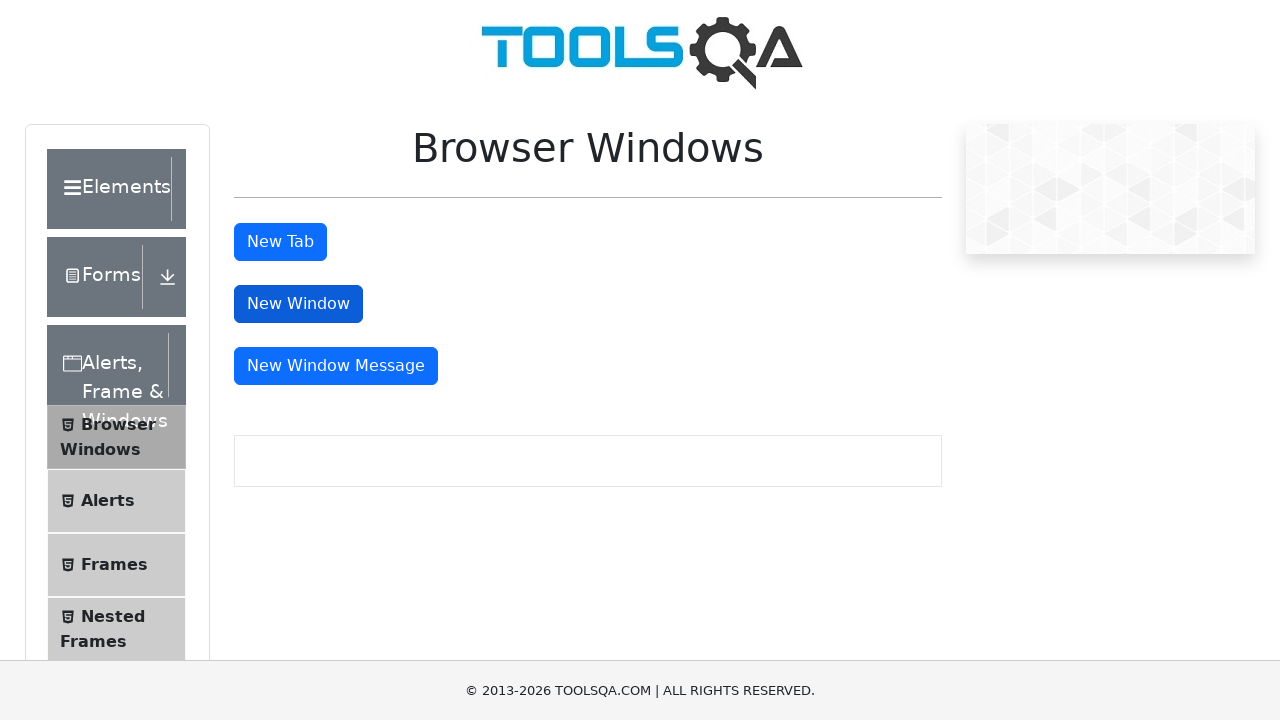

Waited for sample heading element to load in new window
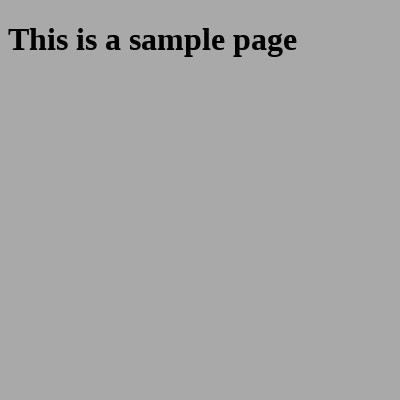

Verified sample heading text 'This is a sample page' in new window
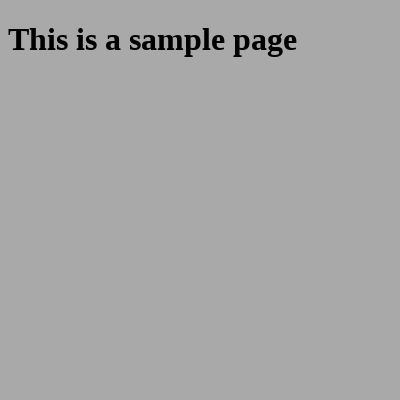

Closed the new window
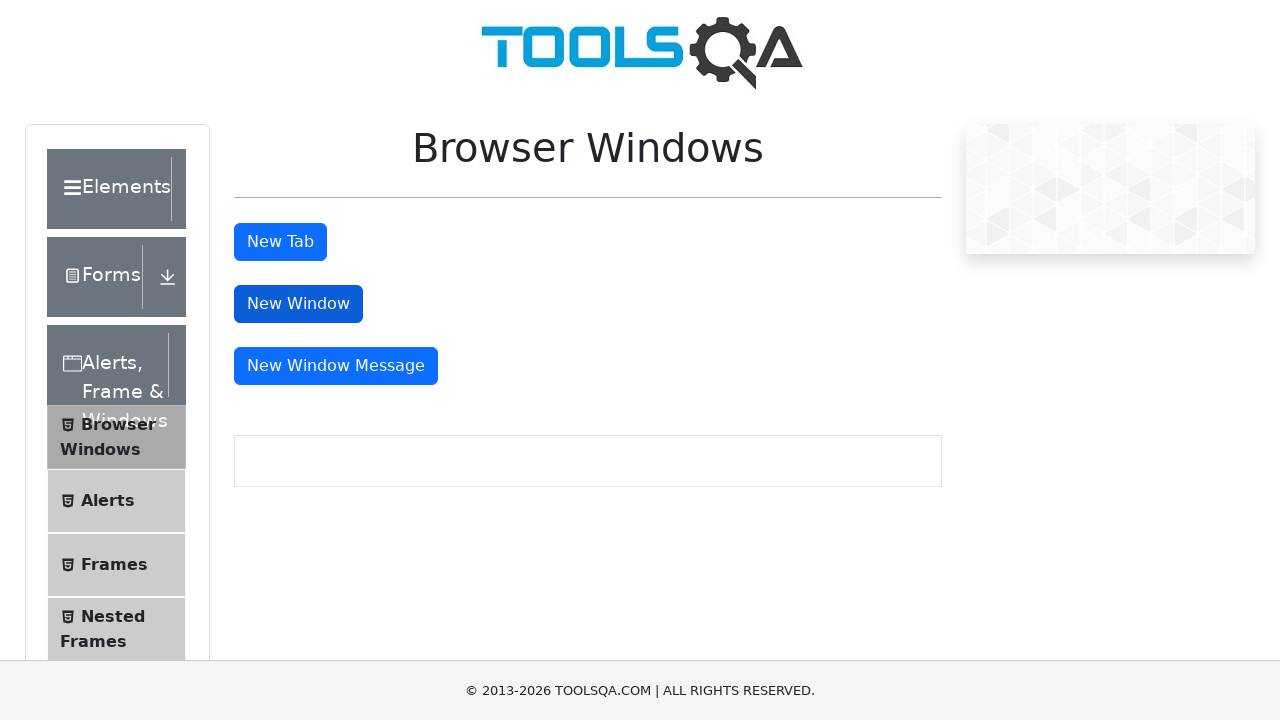

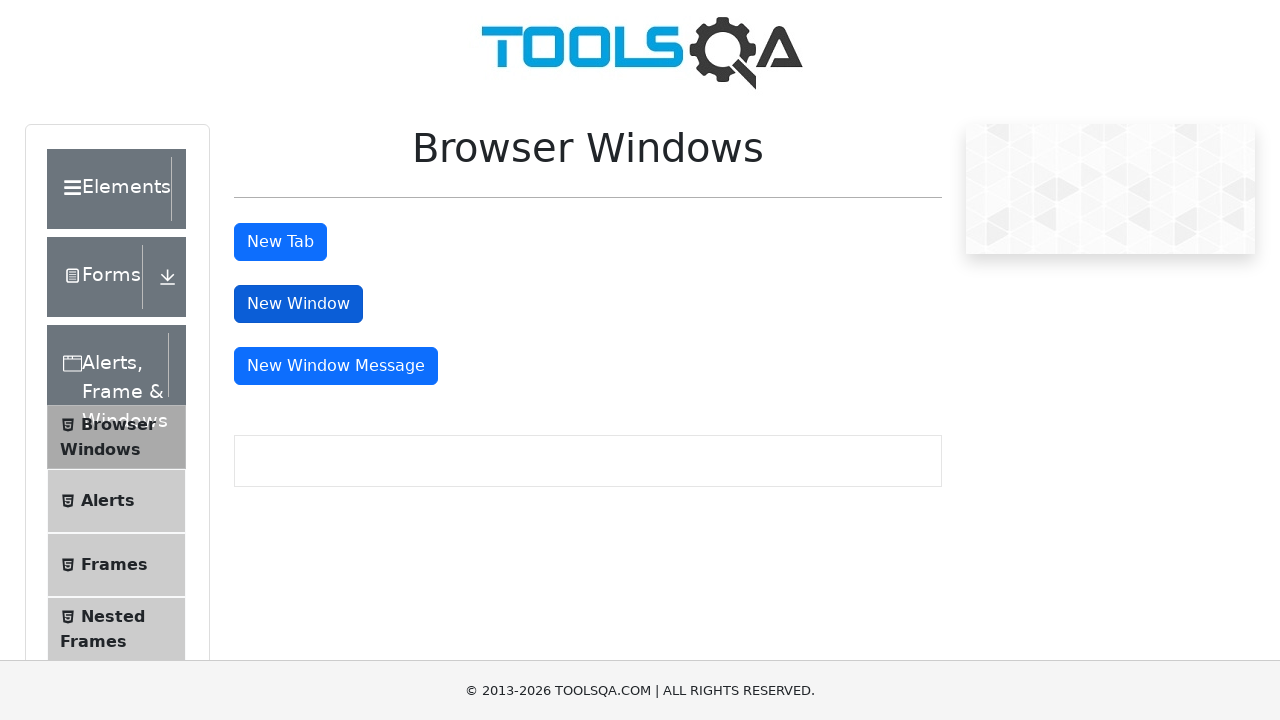